Tests clicking a button that opens a new browser tab on the DemoQA browser windows demo page, then attempts to read the heading element.

Starting URL: https://demoqa.com/browser-windows

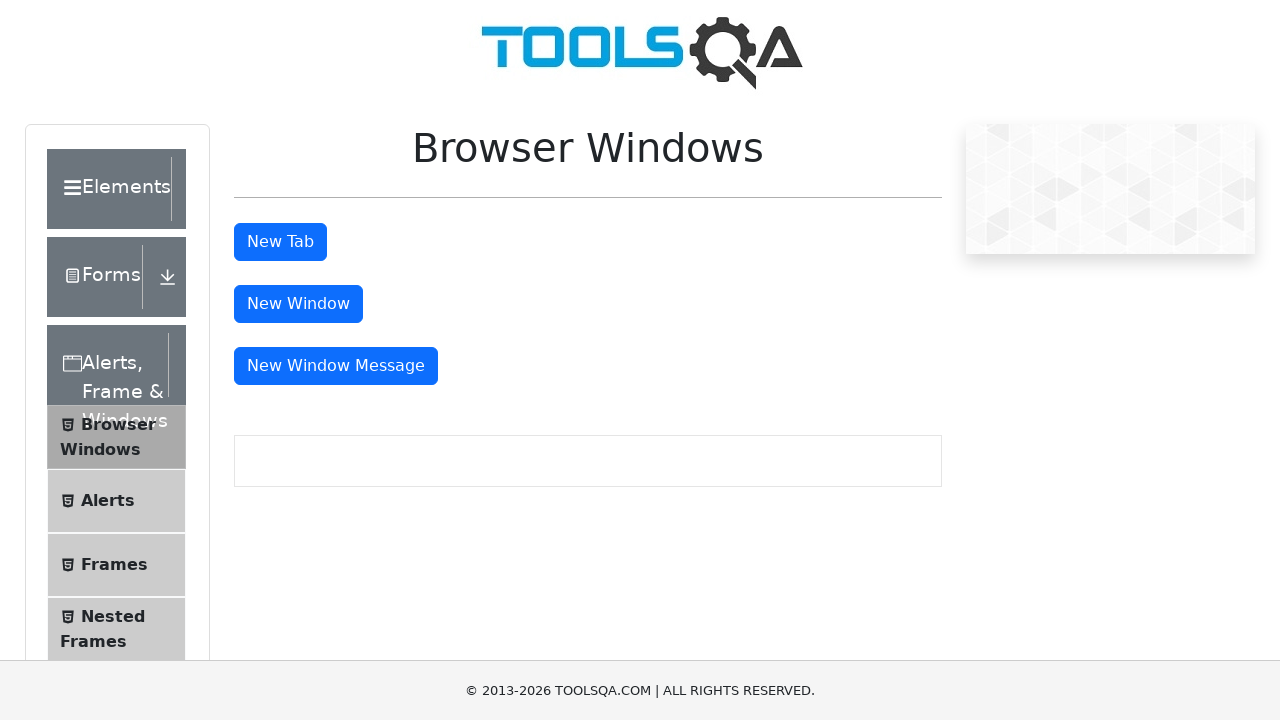

Clicked the 'New Tab' button to open a new browser tab at (280, 242) on button#tabButton
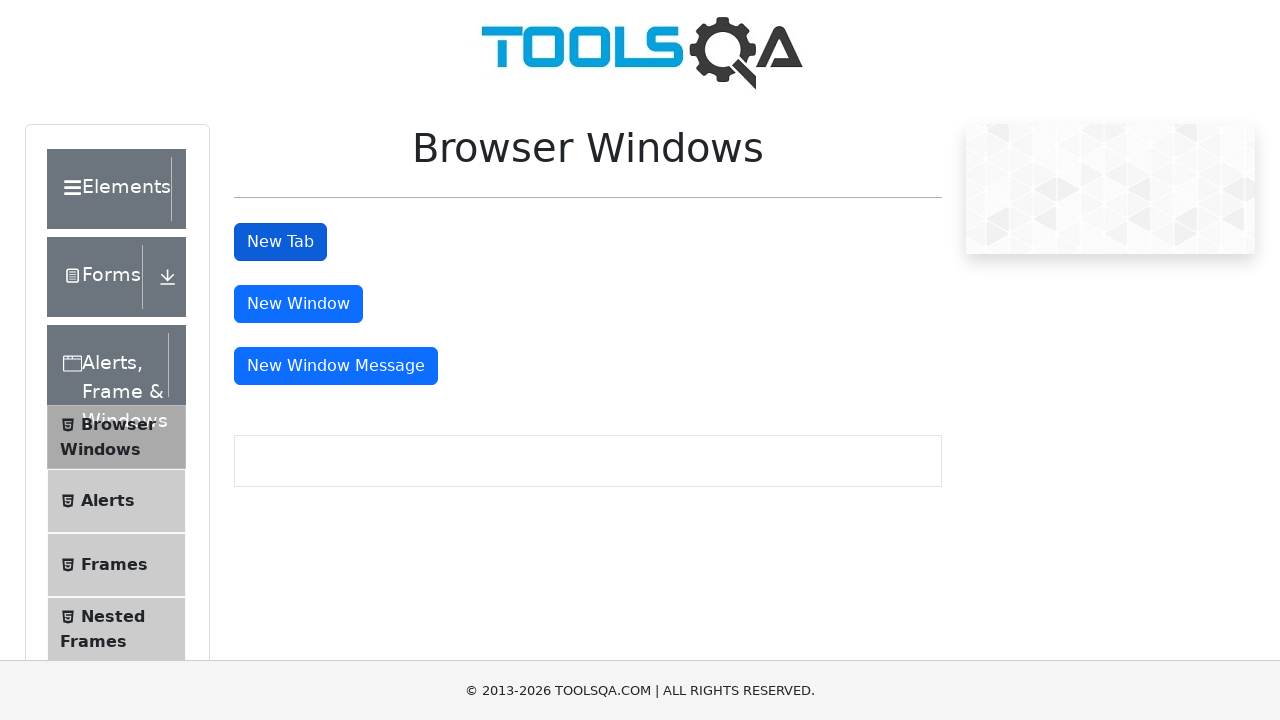

Waited 1000ms for new tab to potentially open
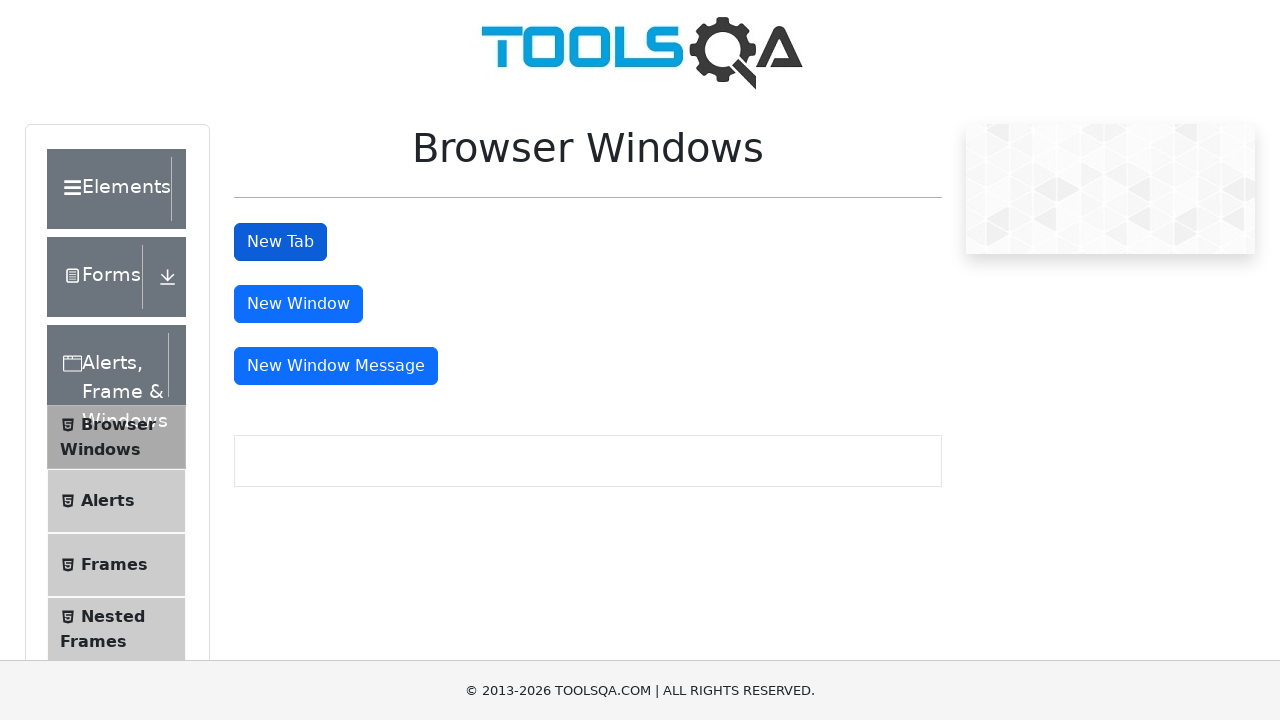

Verified that the 'New Tab' button element is still present on the current page (tab was not switched)
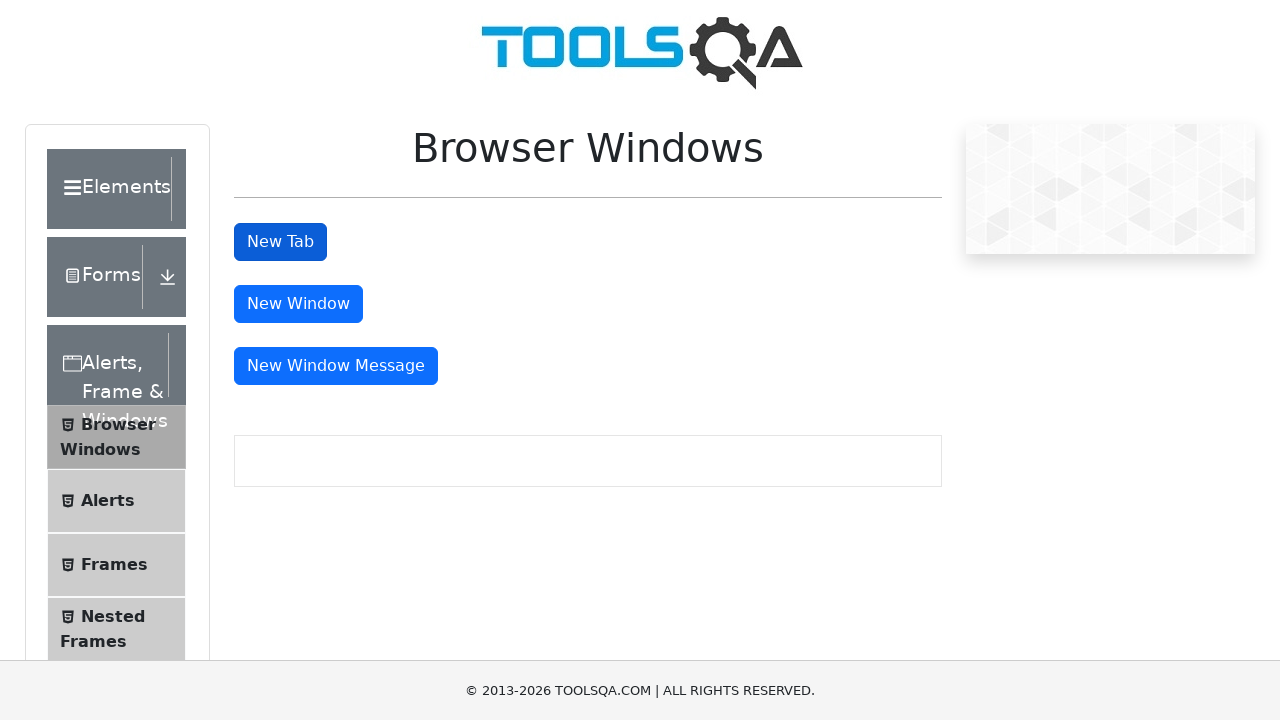

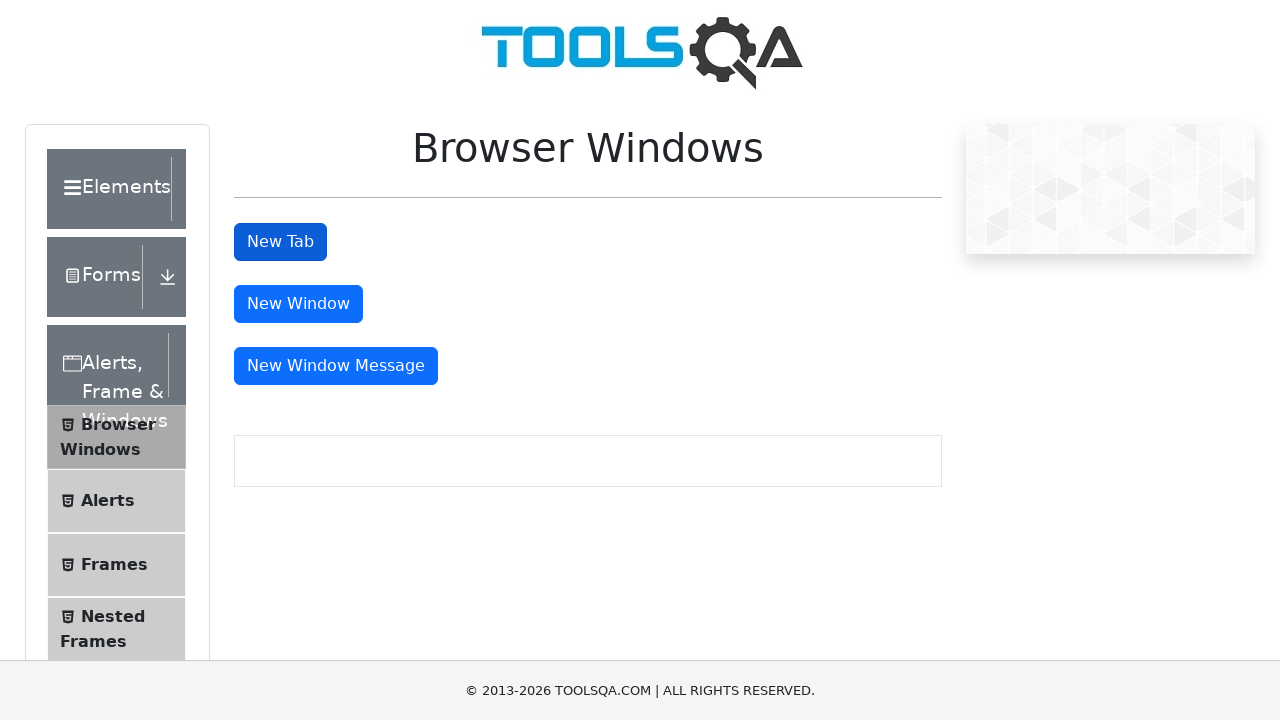